Navigates to a training support website and clicks on the "About" link to navigate to the about page

Starting URL: https://v1.training-support.net

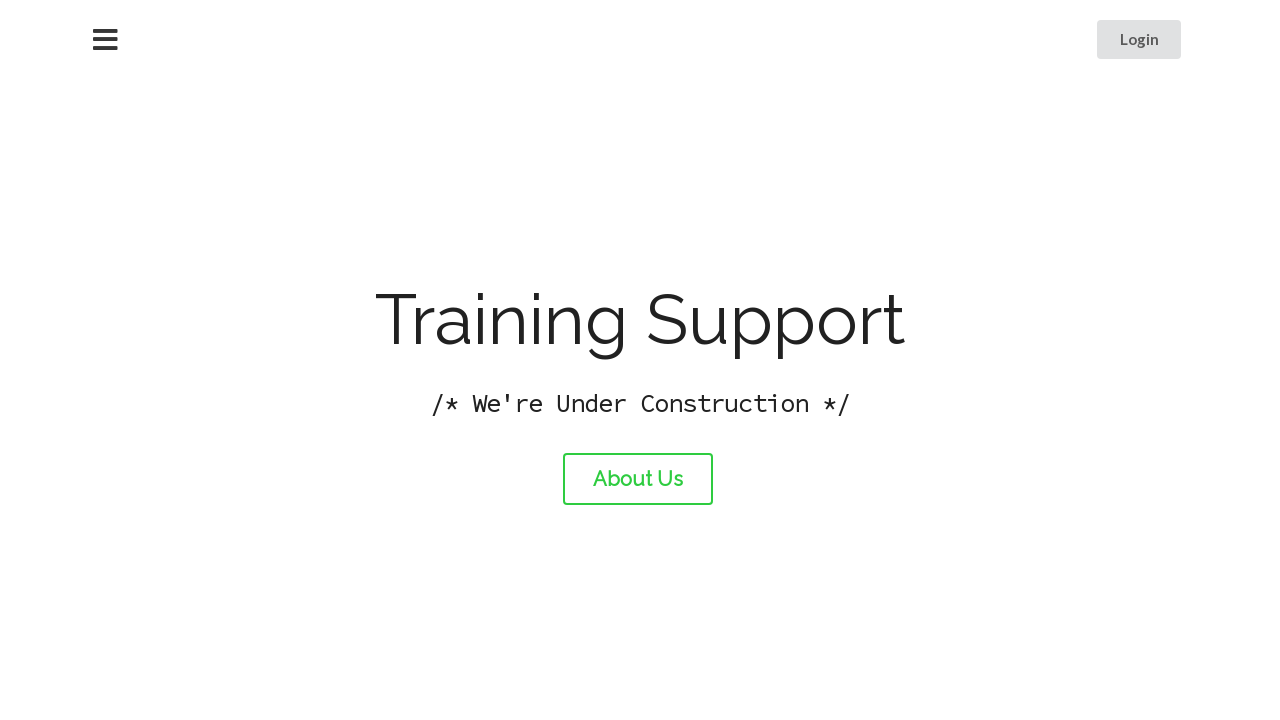

Clicked the About link to navigate to about page at (638, 479) on #about-link
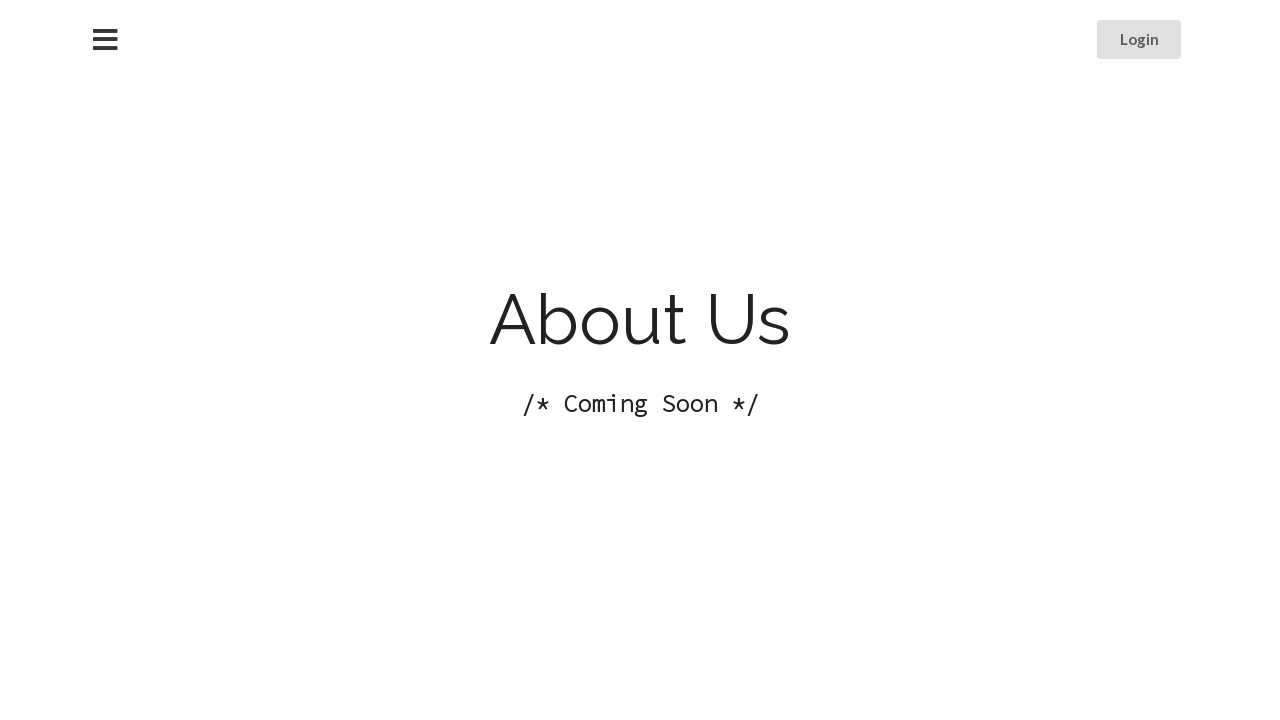

About page loaded (domcontentloaded)
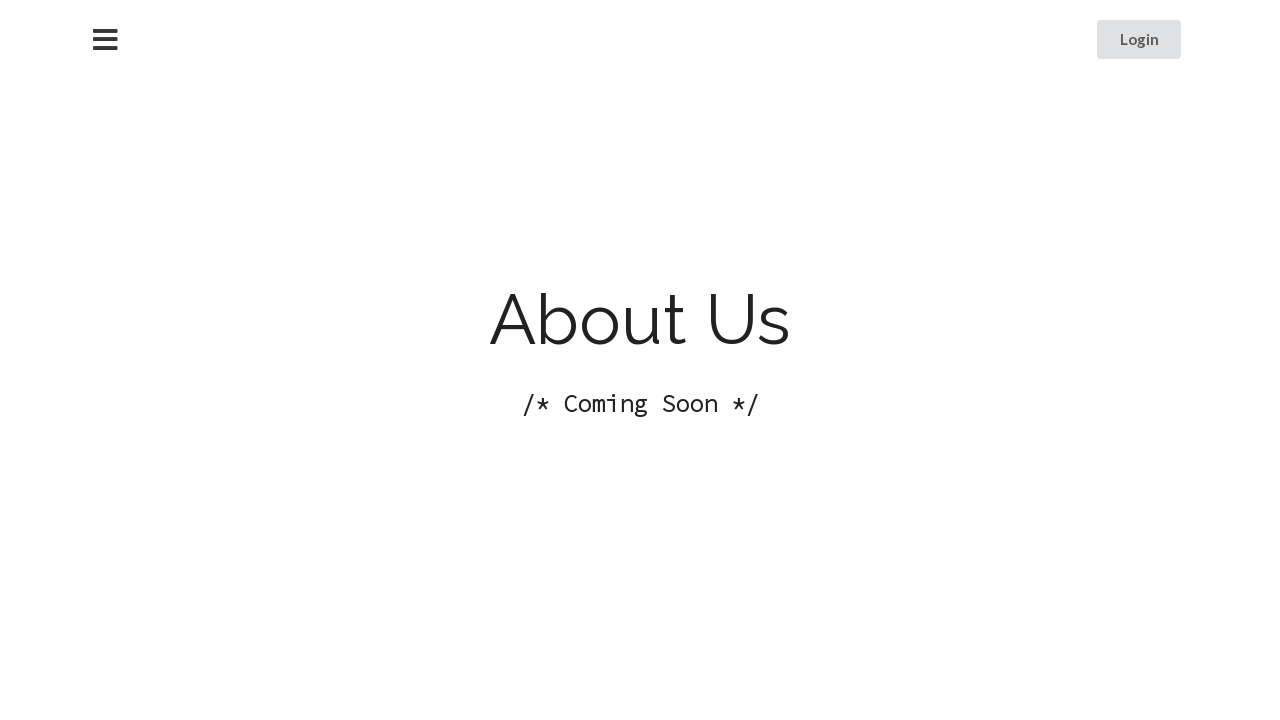

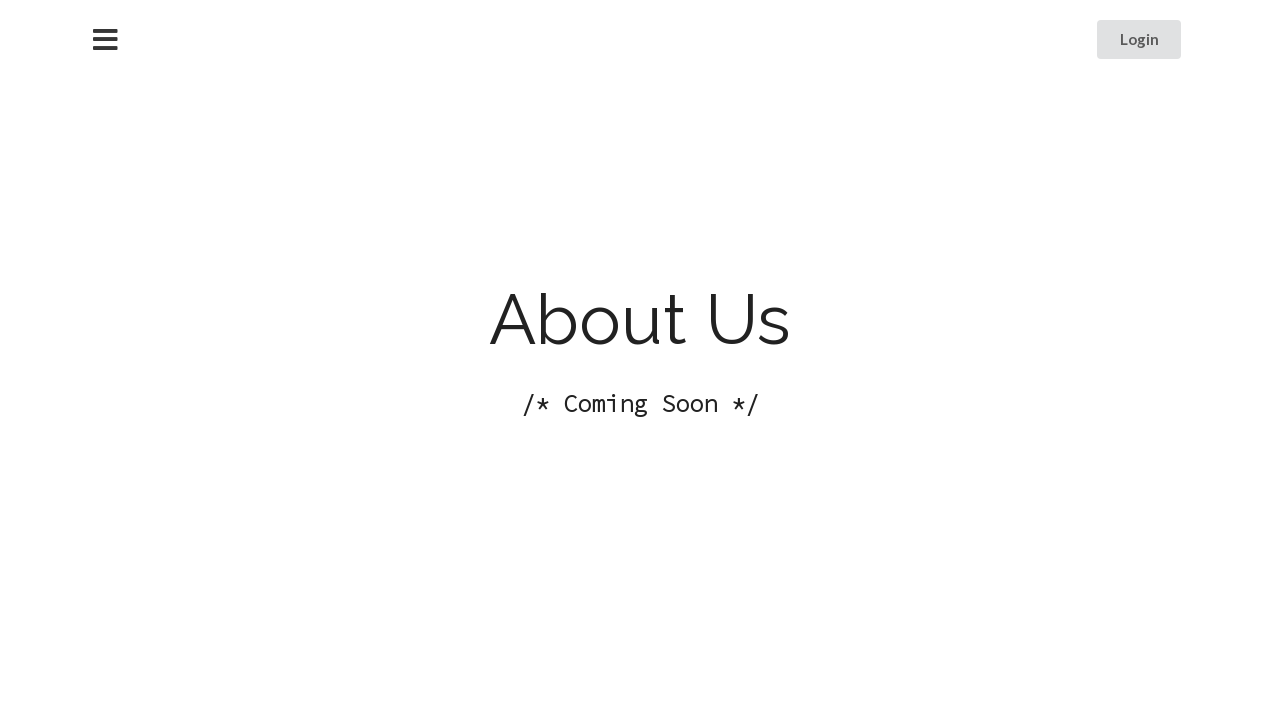